Tests subtraction operation on a calculator by entering two numbers and verifying the difference

Starting URL: https://testsheepnz.github.io/BasicCalculator.html

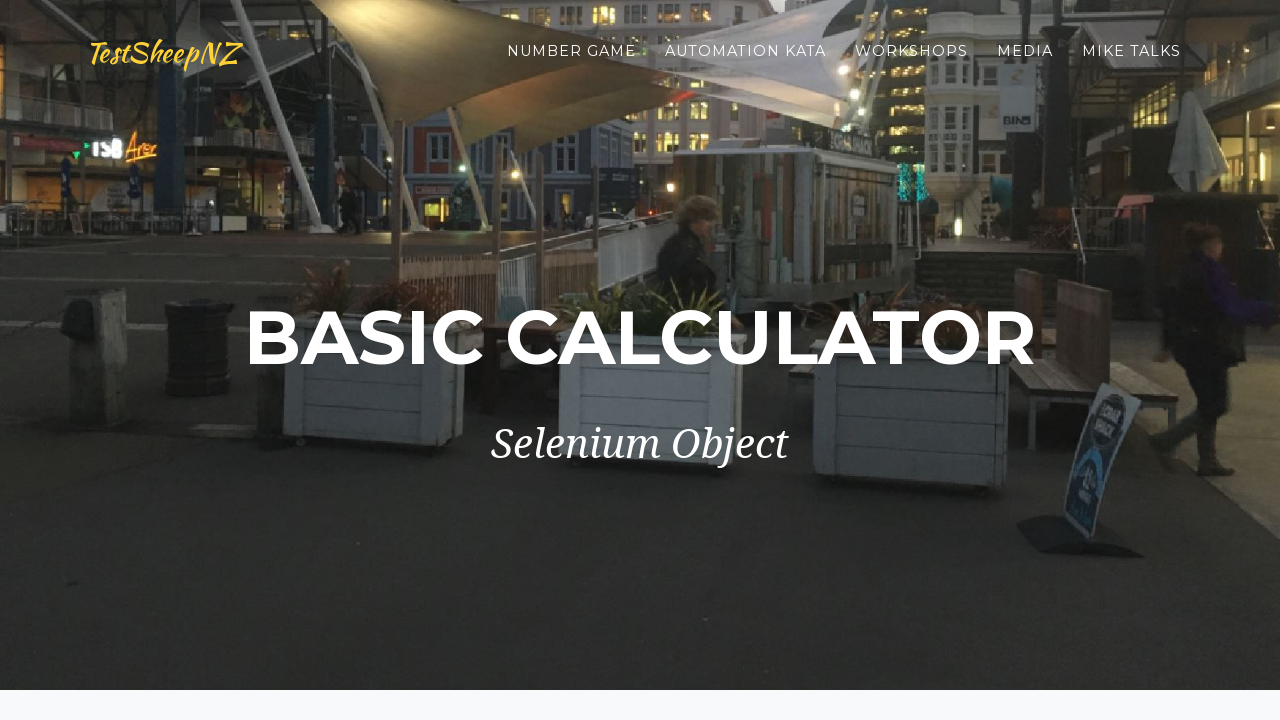

Entered first number '35' into the calculator on input[name='number1']
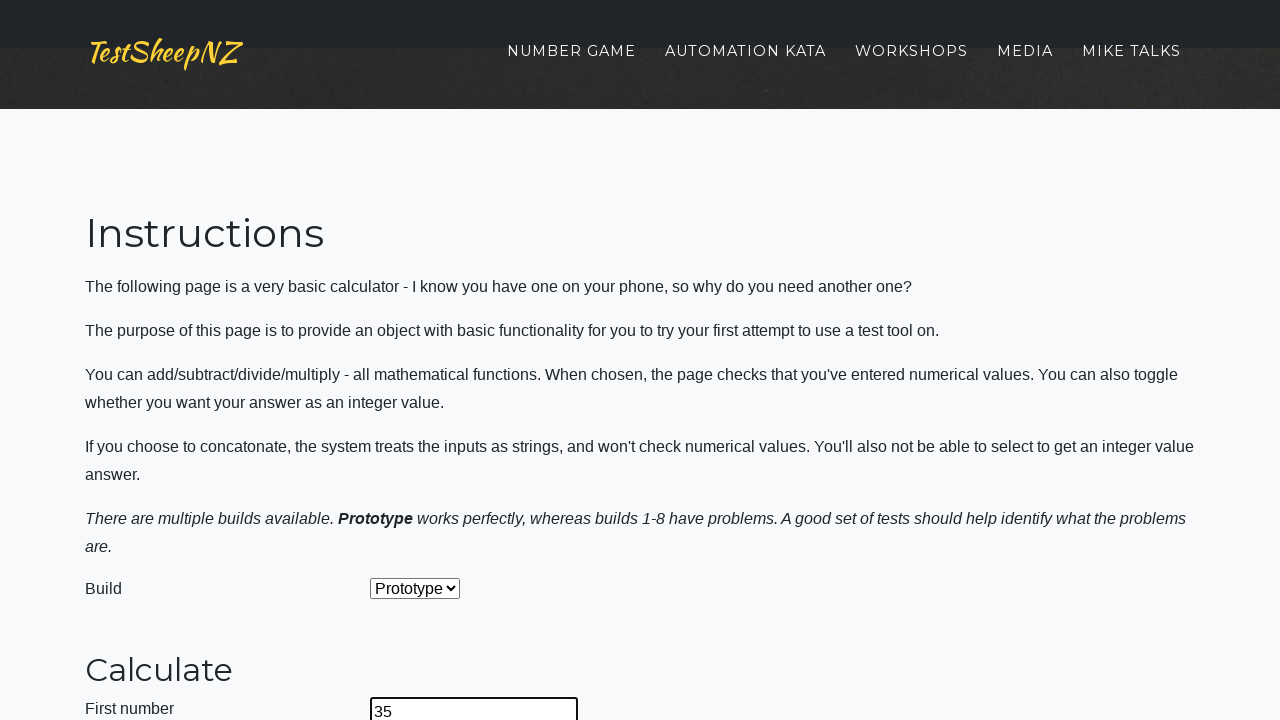

Entered second number '10' into the calculator on input[name='number2']
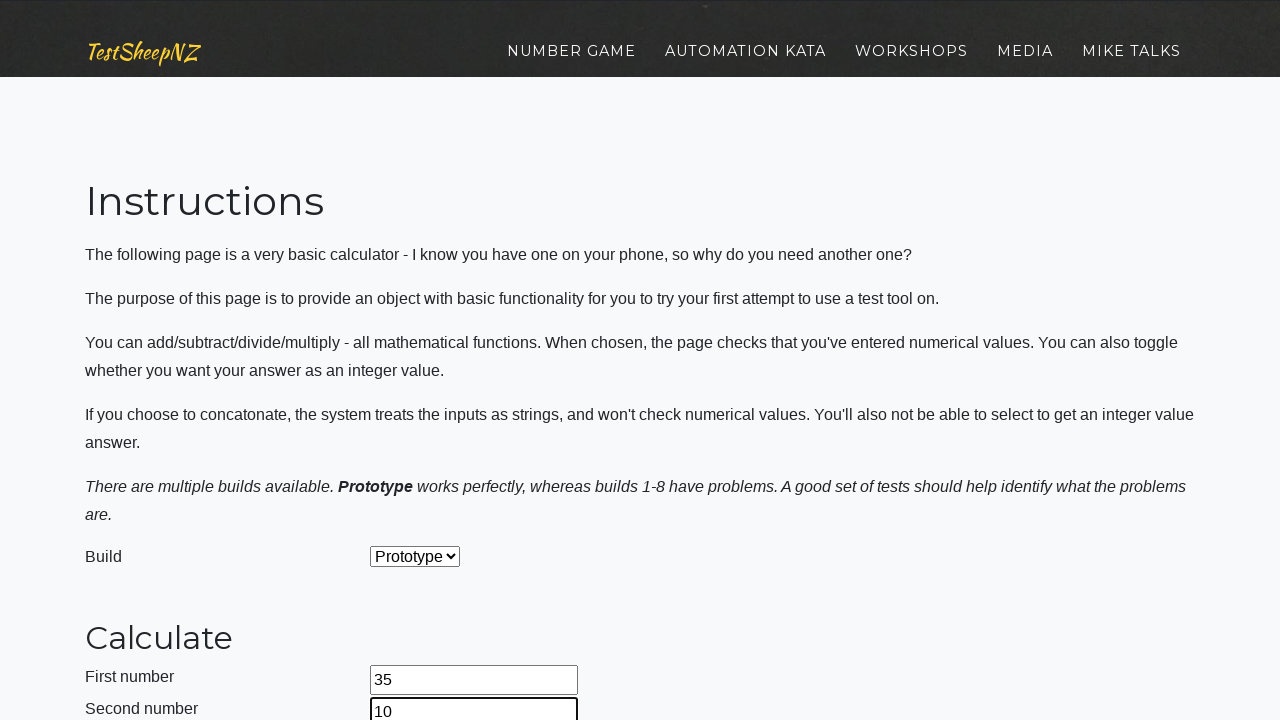

Selected subtraction operation from dropdown on select[name='selectOperation']
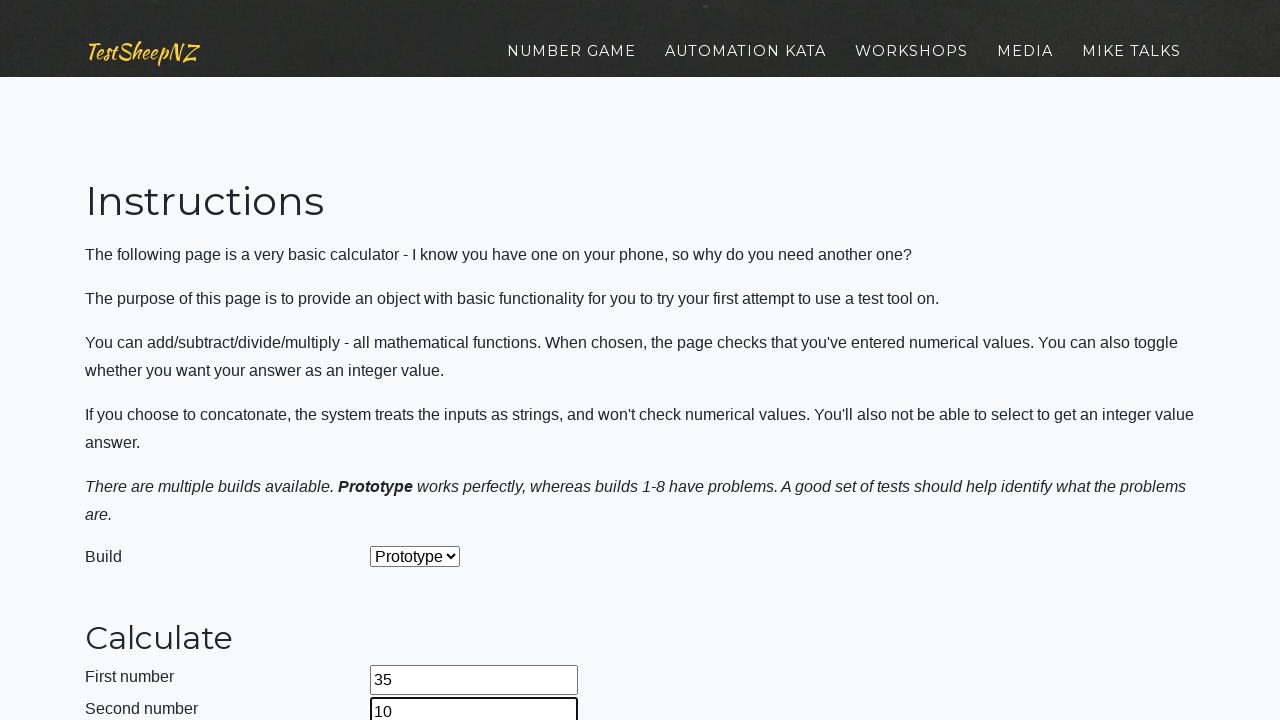

Clicked the calculate button at (422, 361) on #calculateButton
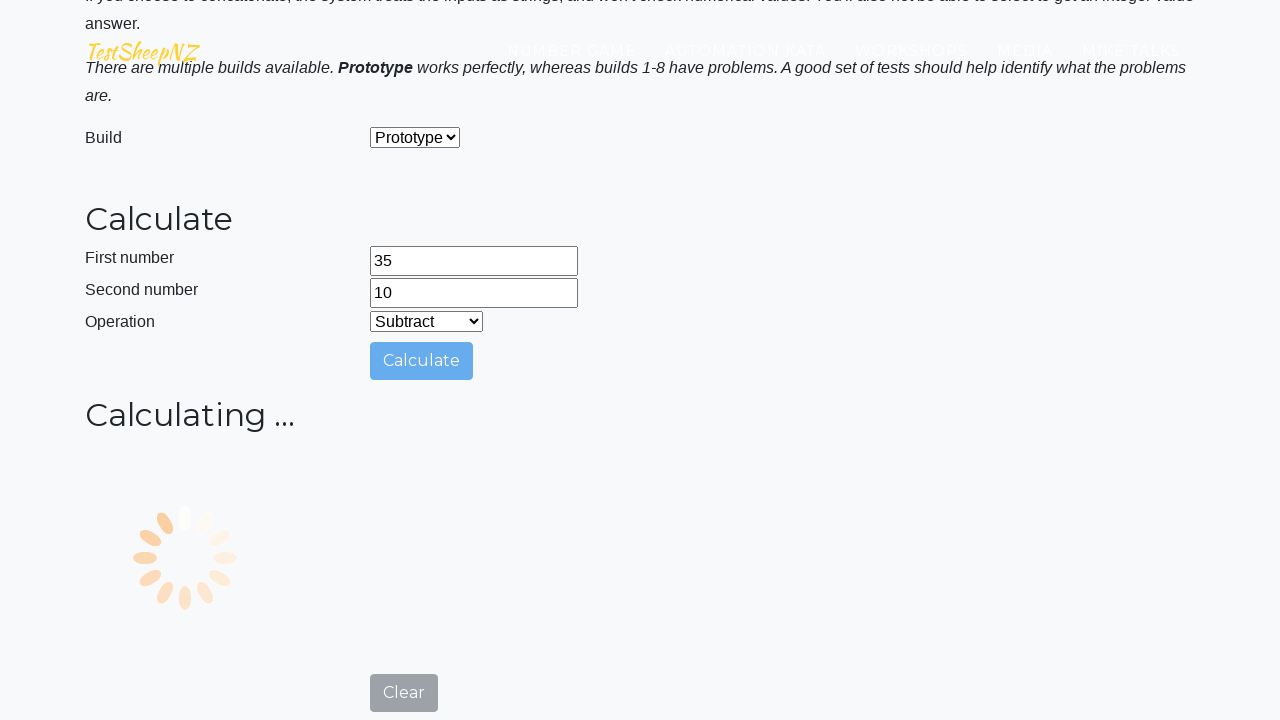

Retrieved result value from calculator: 25
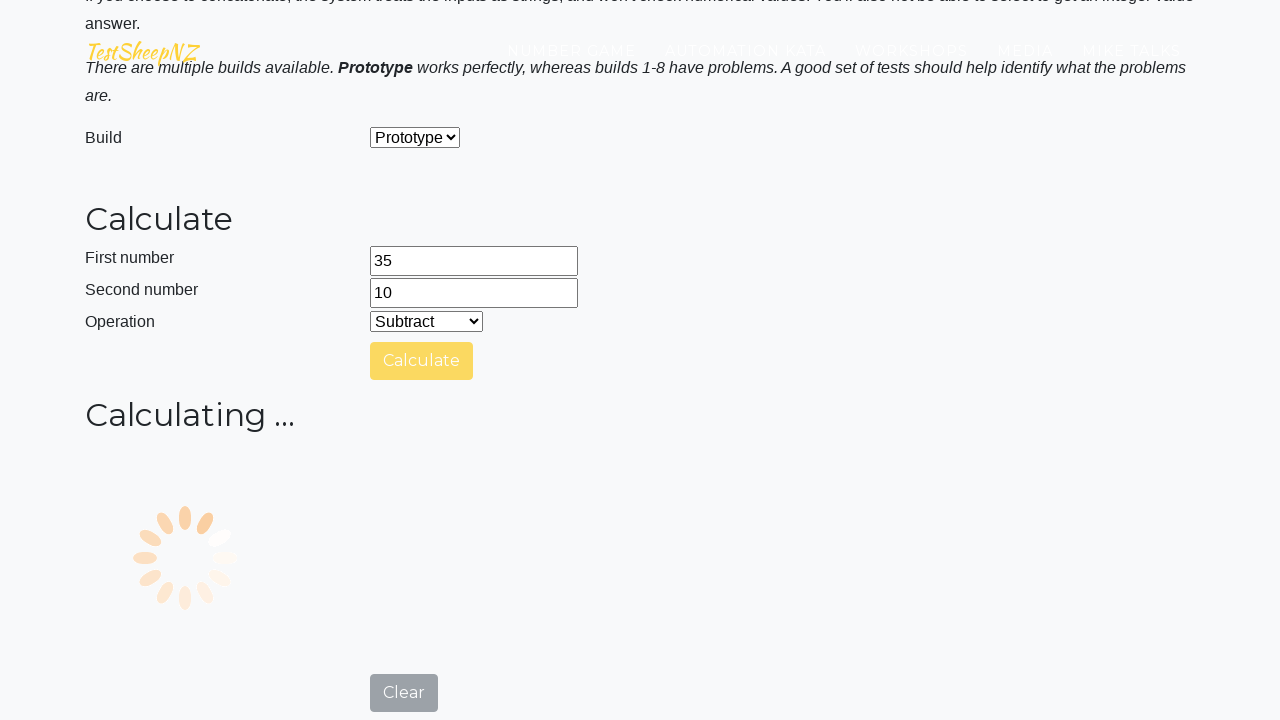

Verified subtraction result equals '25' (35 - 10 = 25)
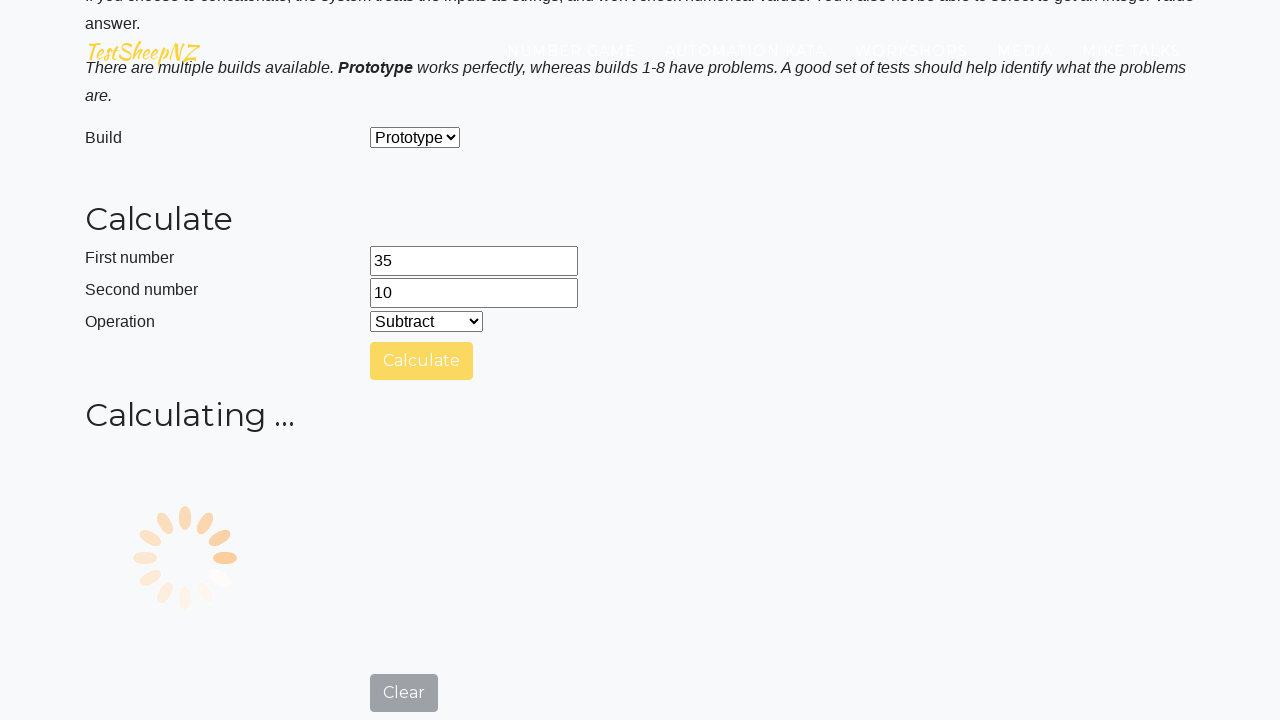

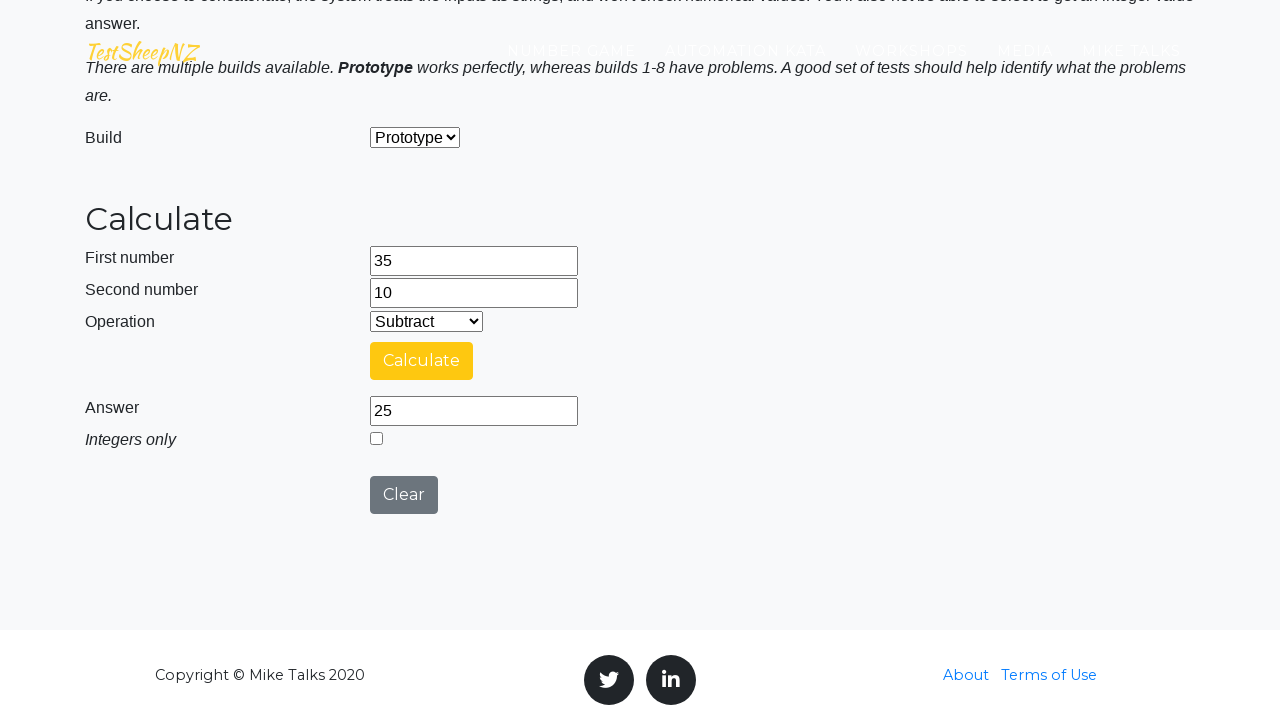